Tests passenger dropdown functionality by clicking to open the dropdown, incrementing the adult passenger count multiple times, and closing the dropdown

Starting URL: https://rahulshettyacademy.com/dropdownsPractise/

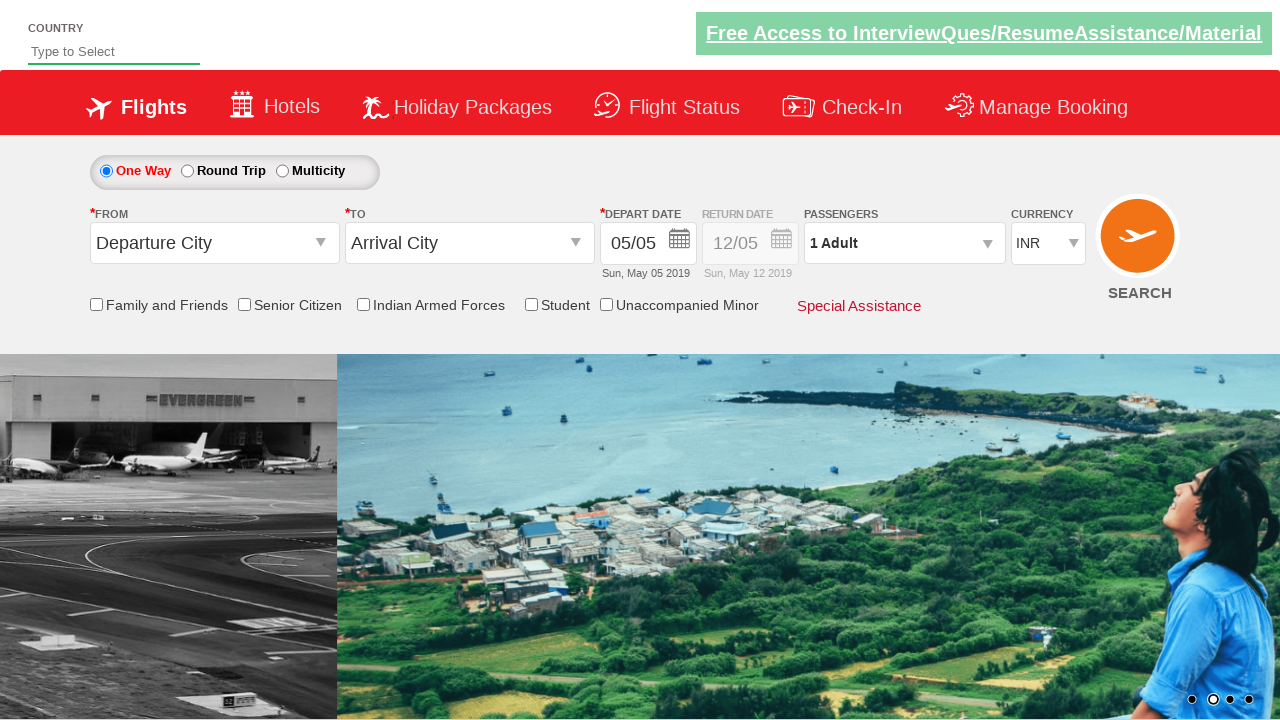

Clicked on passenger info dropdown to open it at (904, 243) on #divpaxinfo
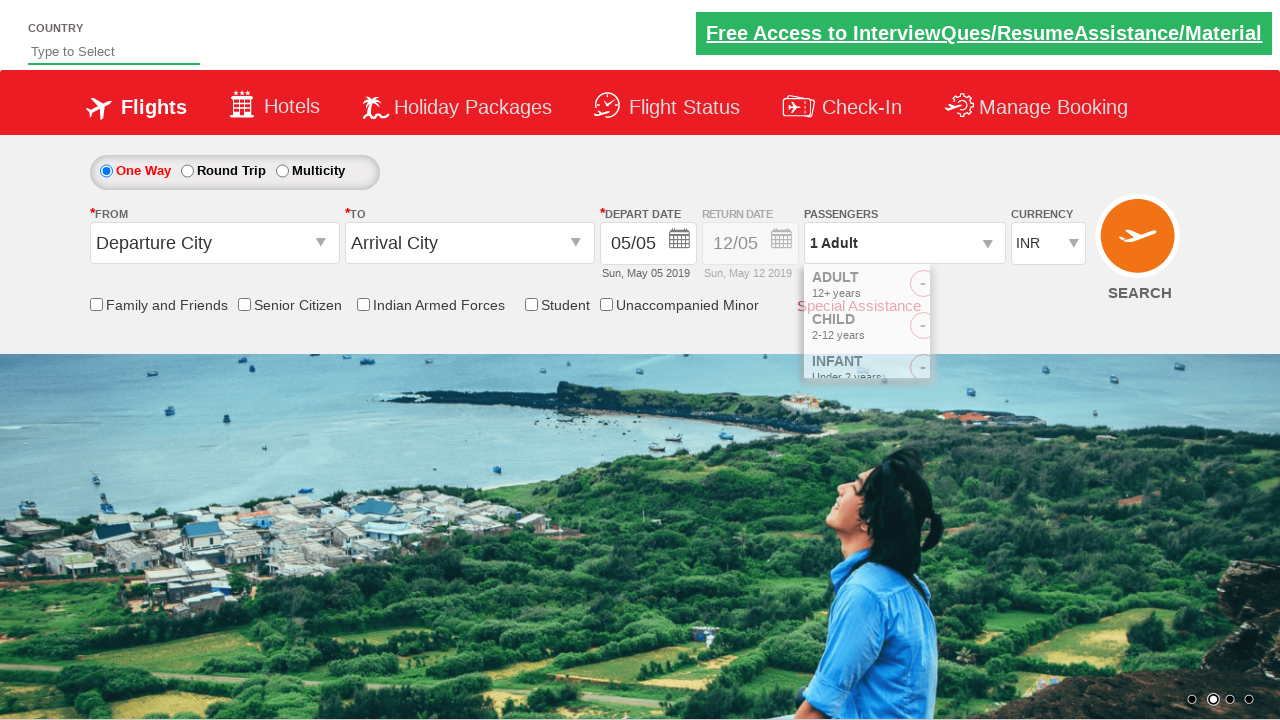

Waited for dropdown to be visible
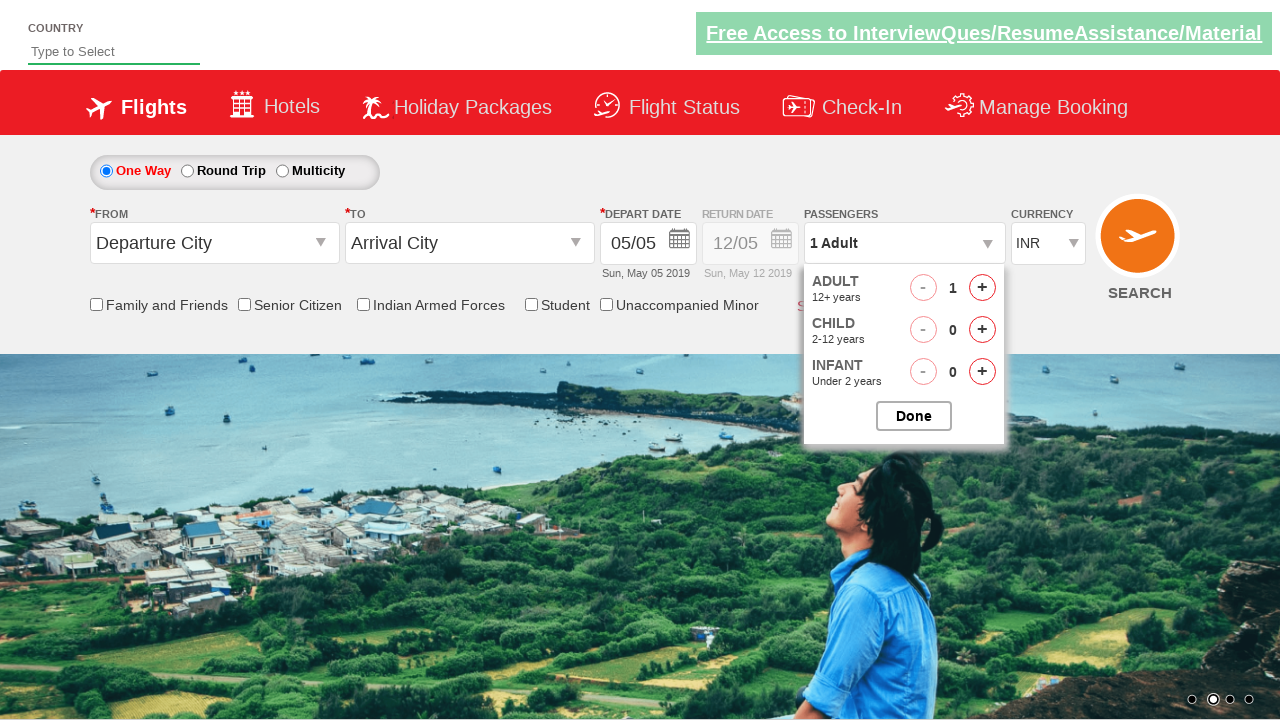

Incremented adult passenger count (iteration 1 of 3) at (982, 288) on #hrefIncAdt
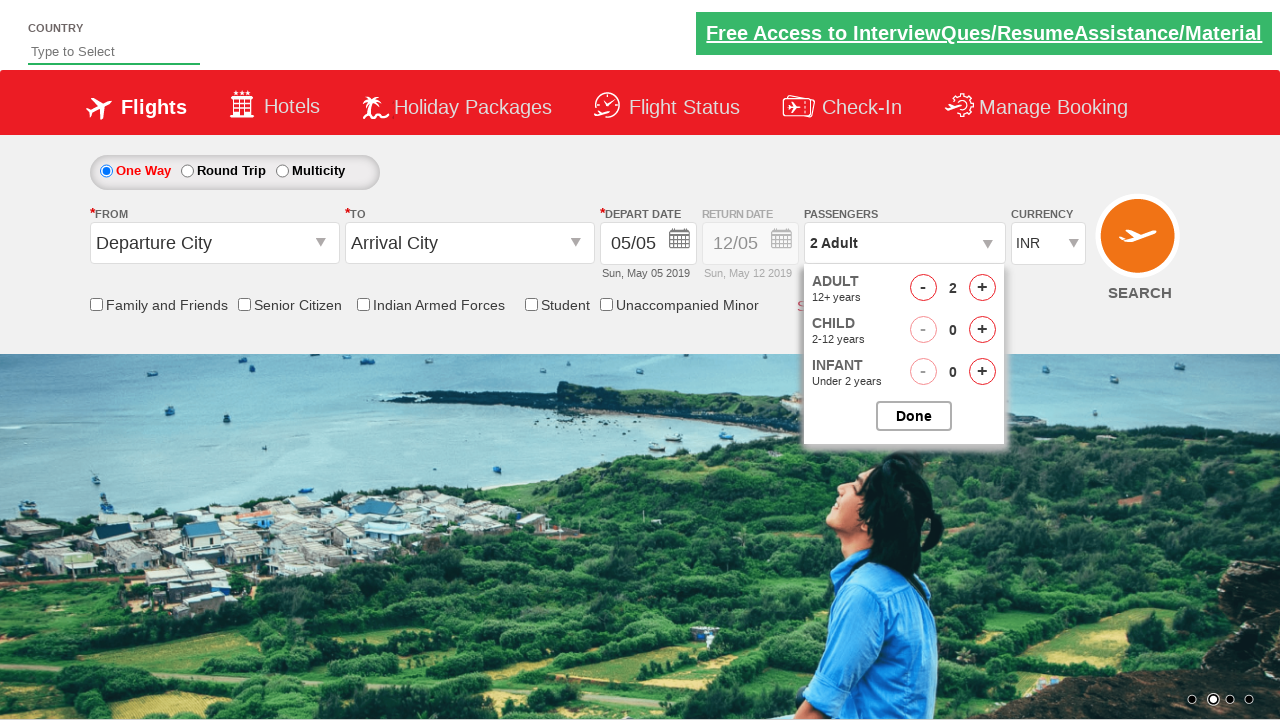

Incremented adult passenger count (iteration 2 of 3) at (982, 288) on #hrefIncAdt
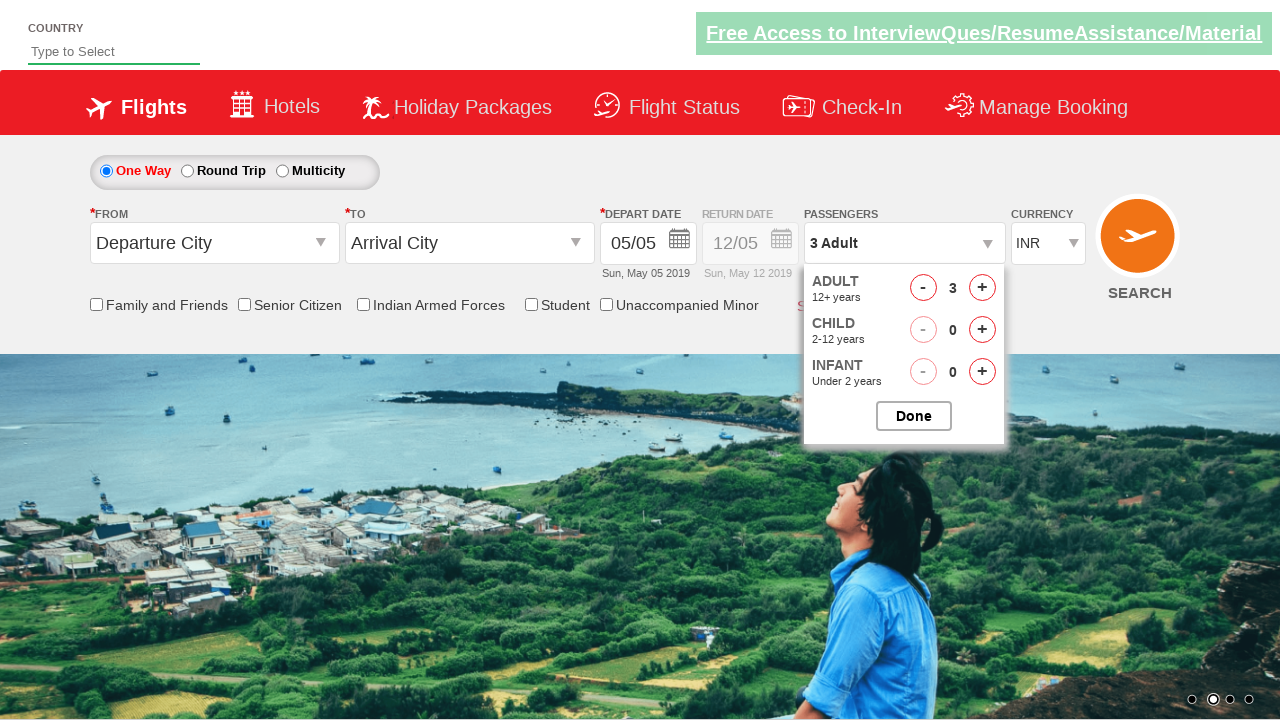

Incremented adult passenger count (iteration 3 of 3) at (982, 288) on #hrefIncAdt
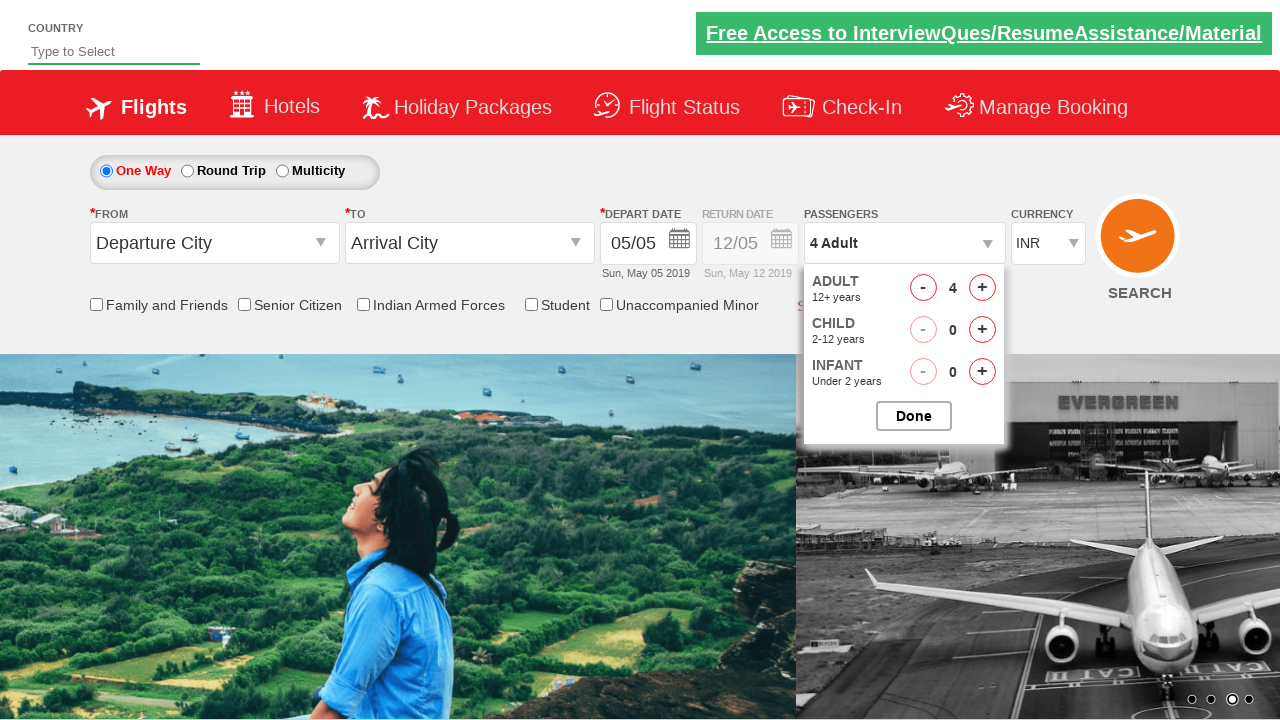

Closed the passenger options dropdown at (914, 416) on #btnclosepaxoption
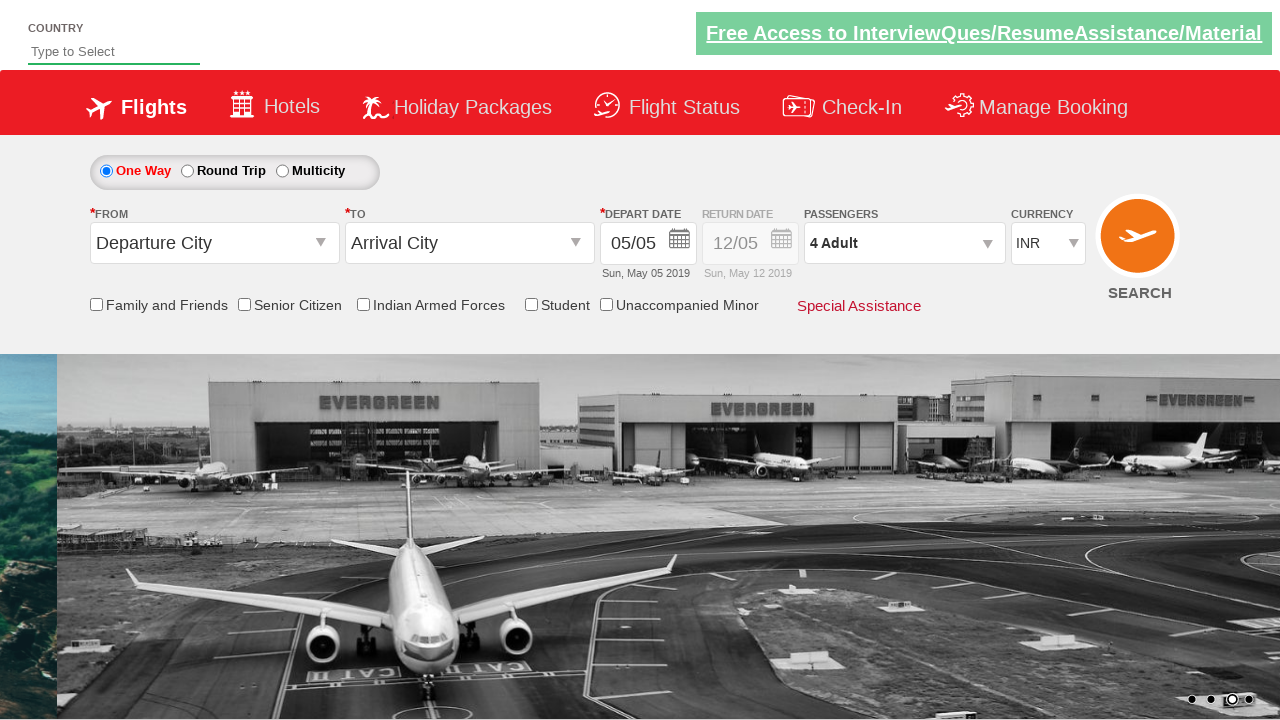

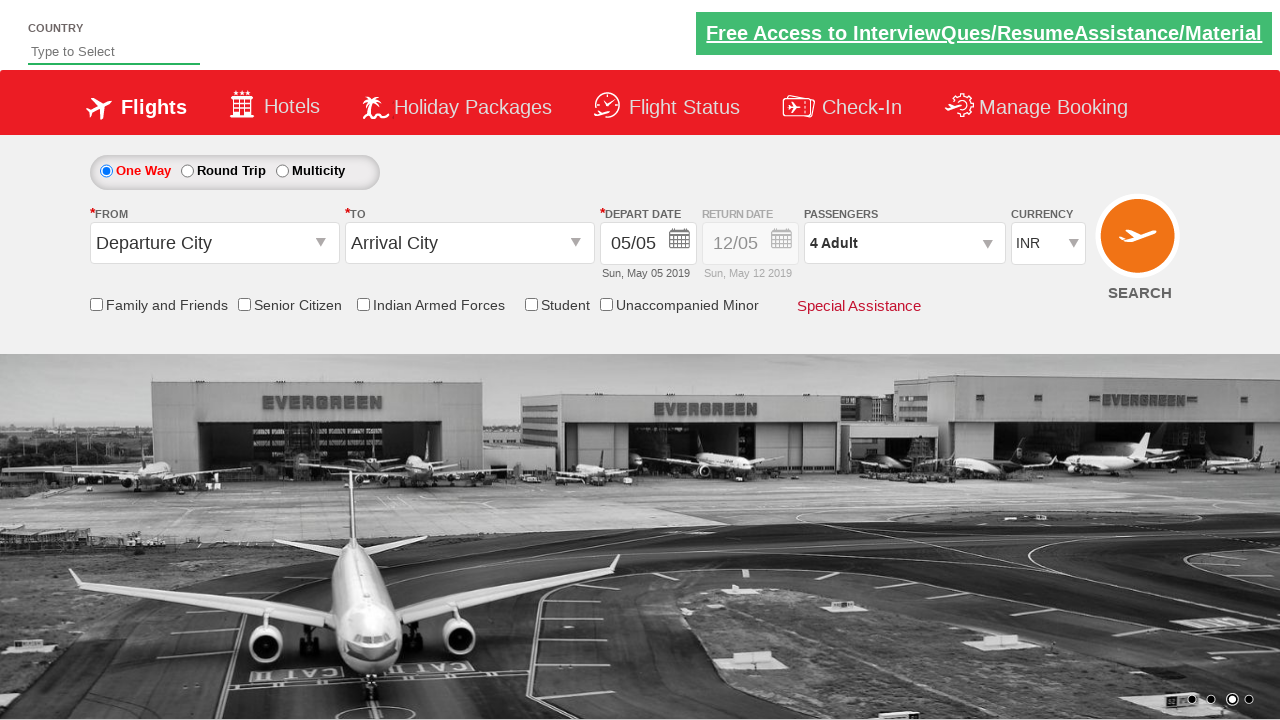